Tests context menu functionality by right-clicking on a designated area and handling the alert dialog

Starting URL: https://the-internet.herokuapp.com/

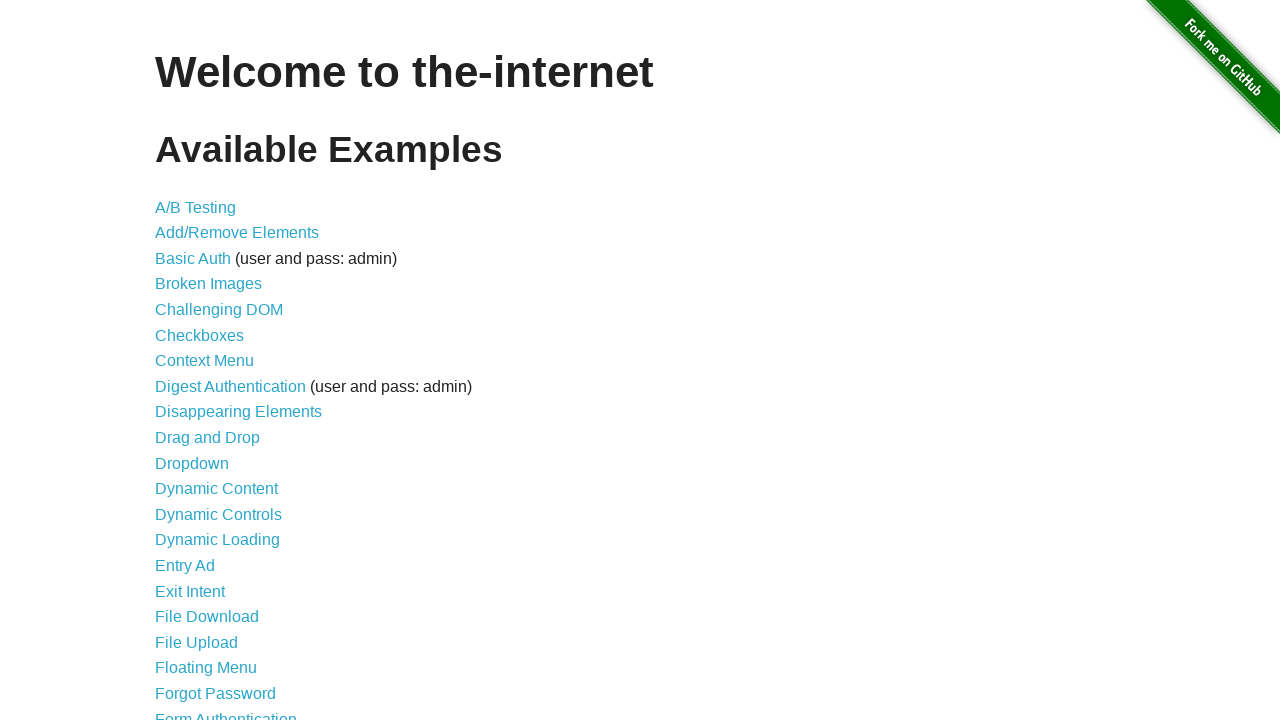

Navigated to Context Menu page at (204, 361) on a:has-text('Context Menu')
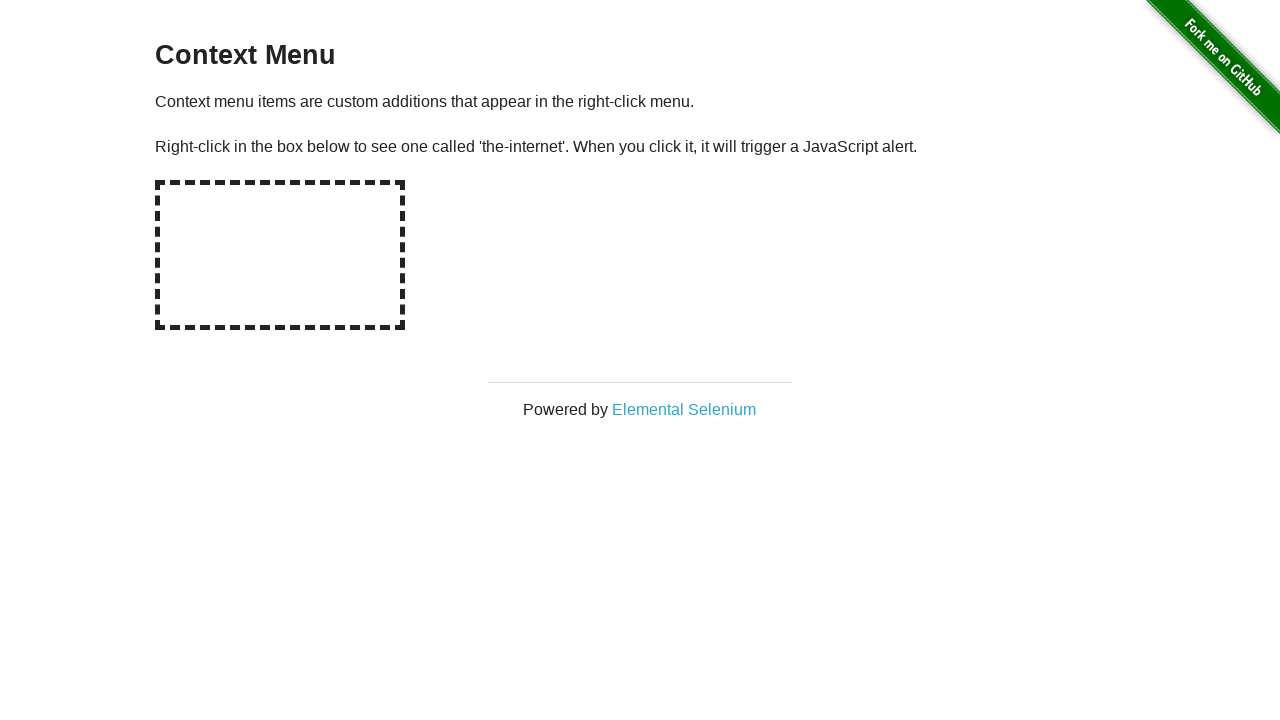

Set up alert dialog handler to accept dialogs
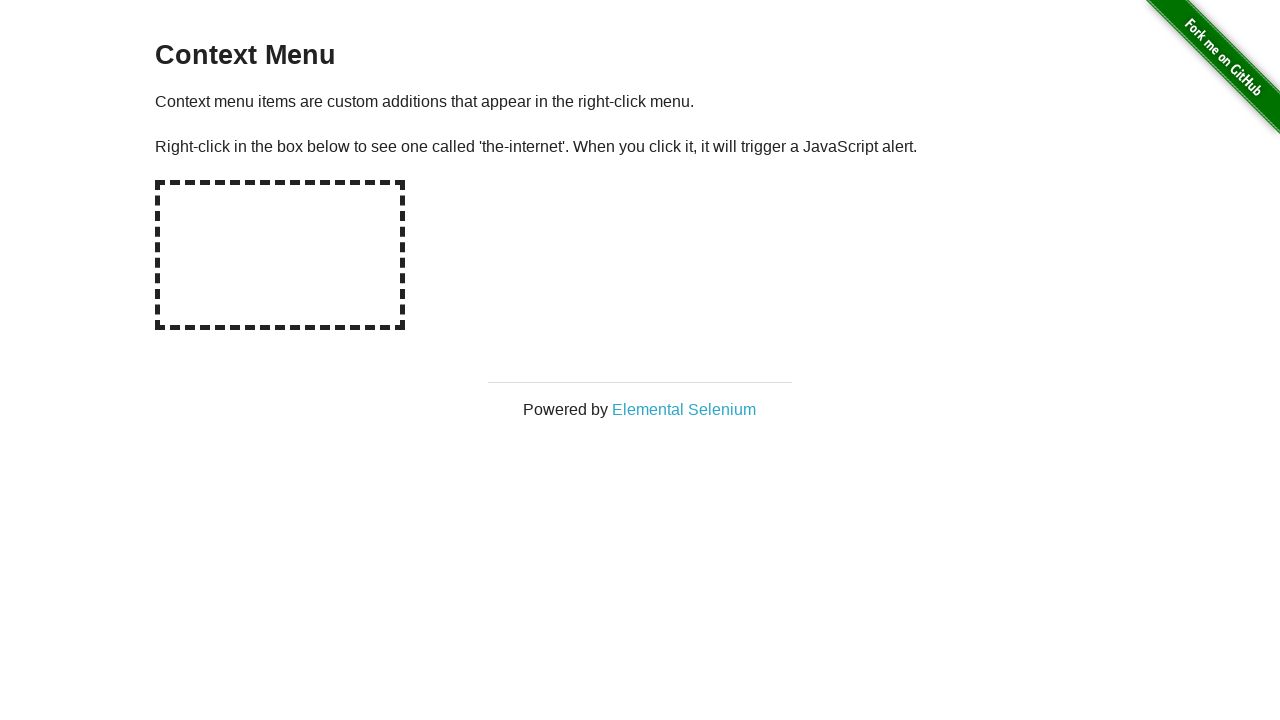

Right-clicked on the hot spot area to trigger context menu at (280, 255) on #hot-spot
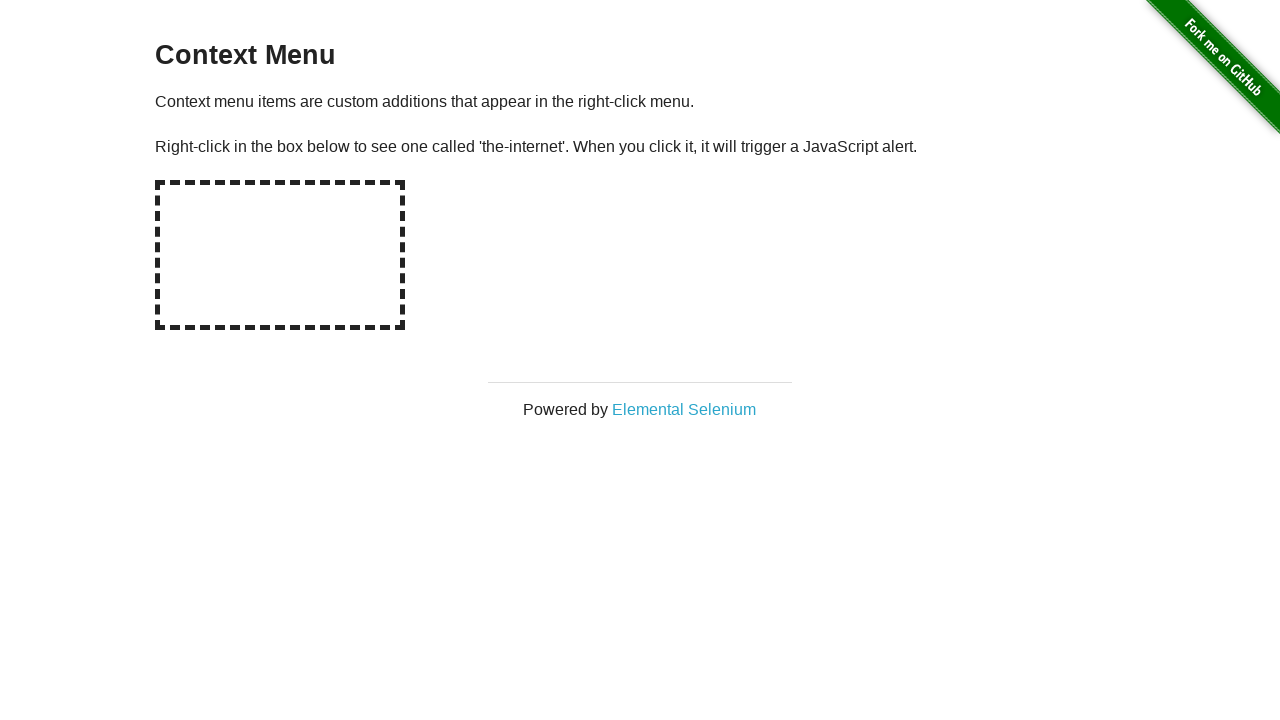

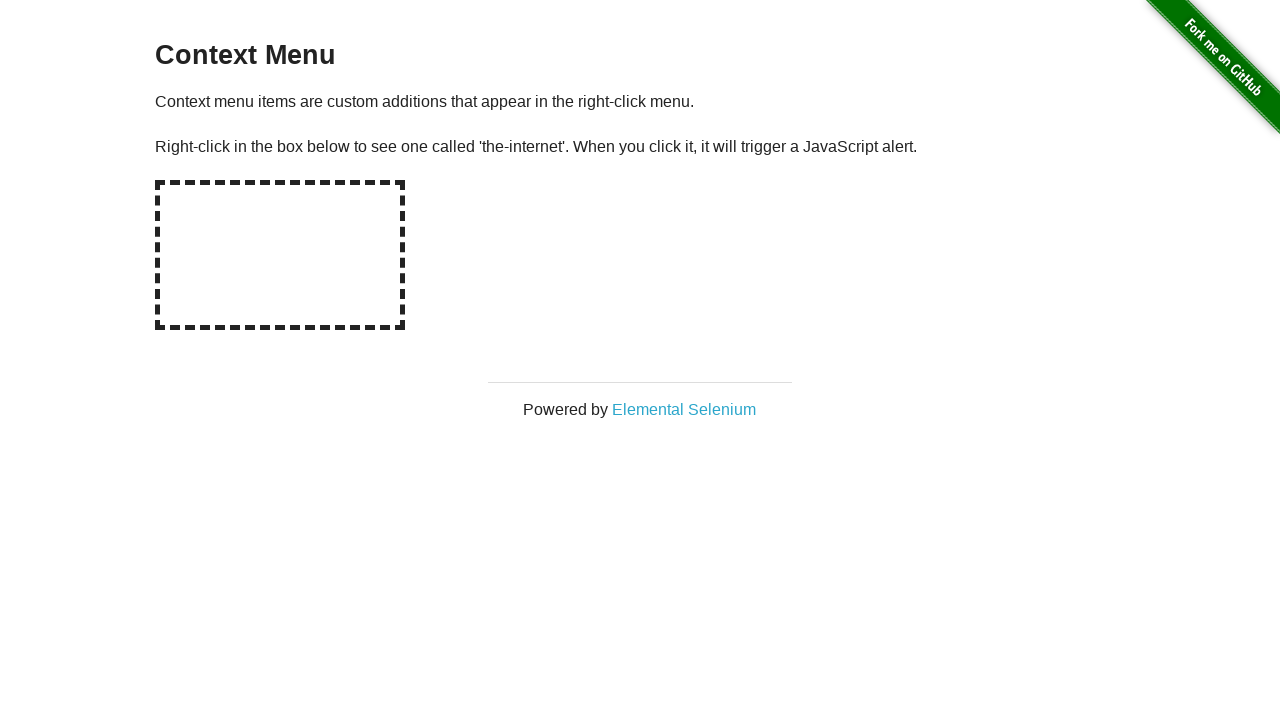